Tests browser window handling by clicking a link that opens a new window, switching to the new window, verifying the title, then switching back to the original window.

Starting URL: http://the-internet.herokuapp.com/windows

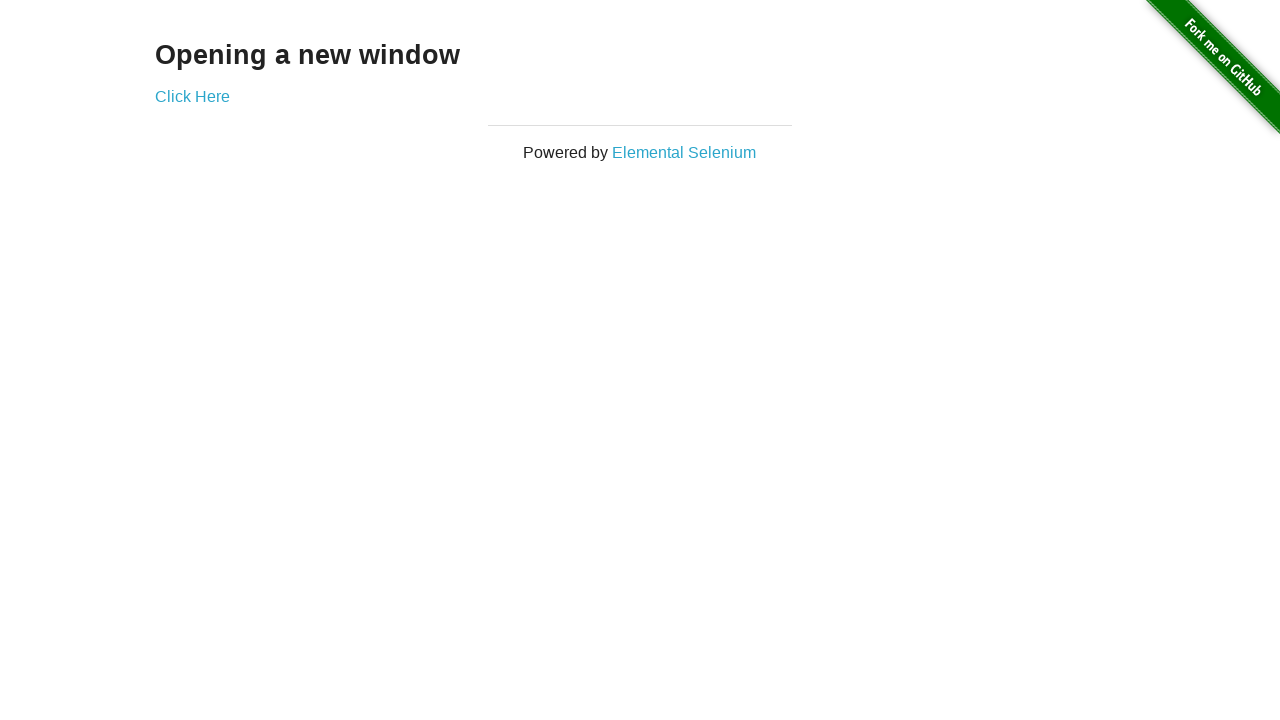

Verified initial page title is 'The Internet'
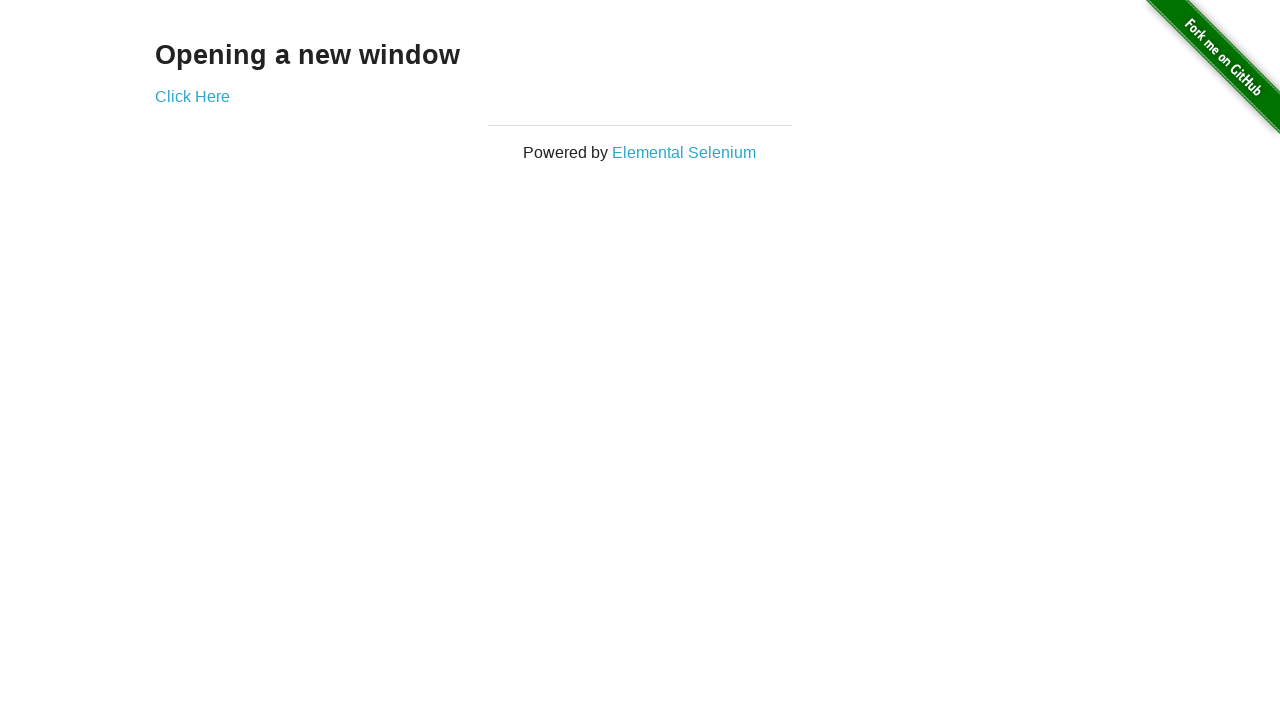

Stored reference to original page
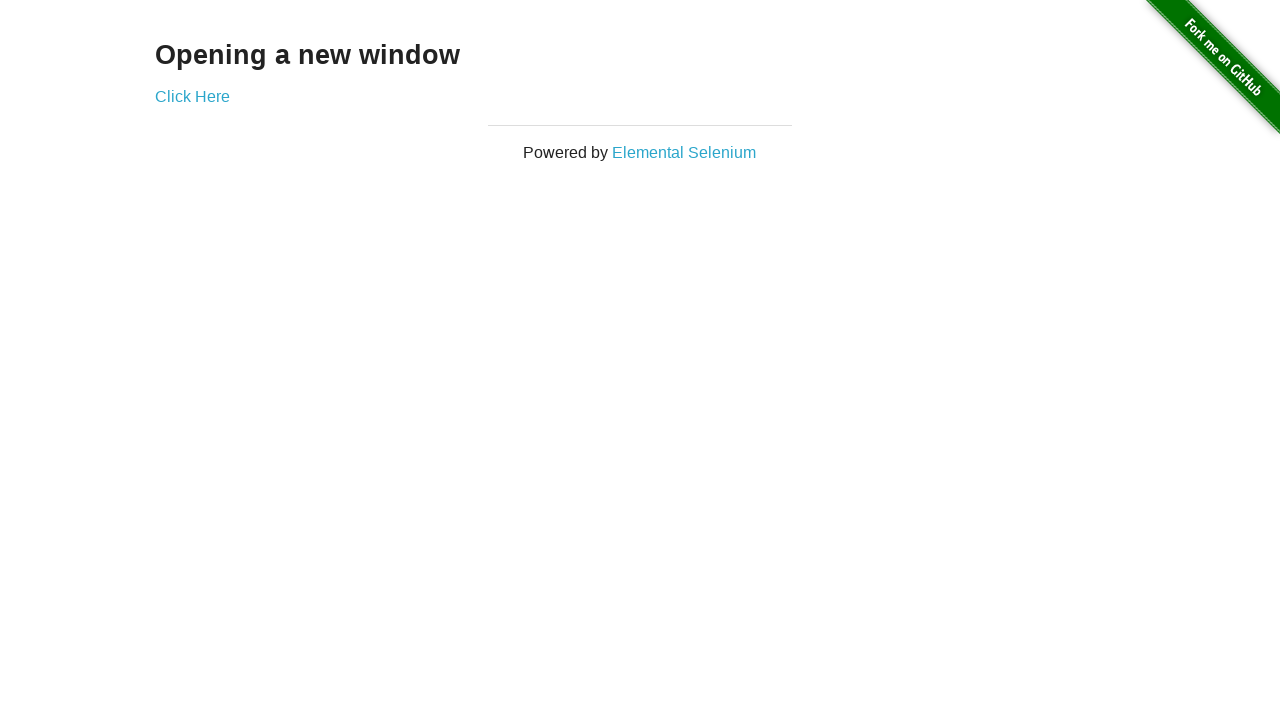

Clicked 'Click Here' link to open new window at (192, 96) on xpath=//a[contains(text(),'Click Here')]
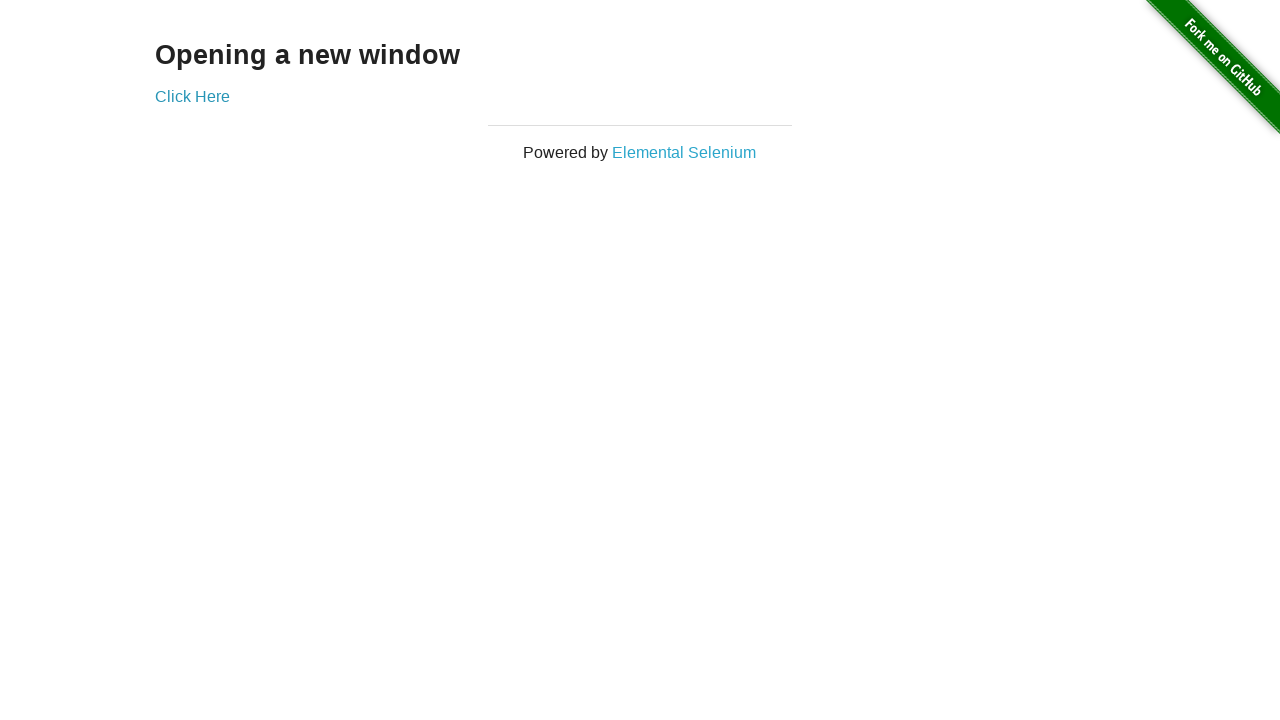

Captured reference to newly opened window
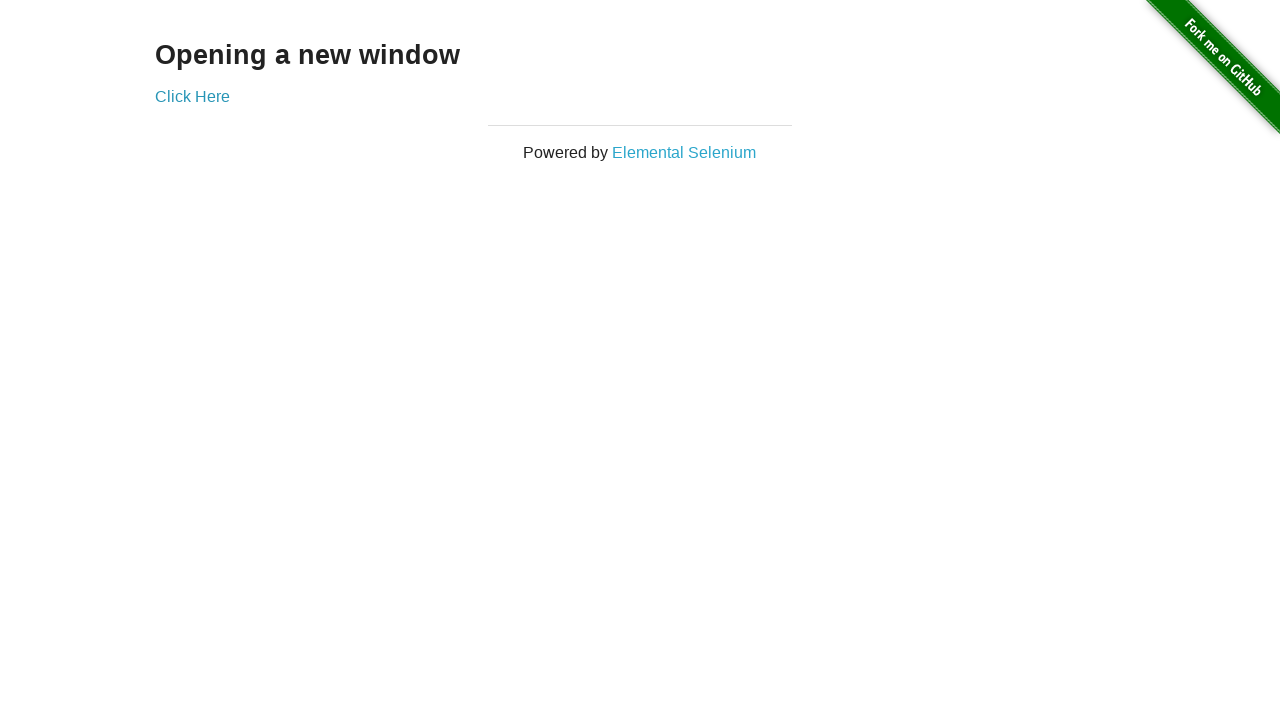

Waited for new window to finish loading
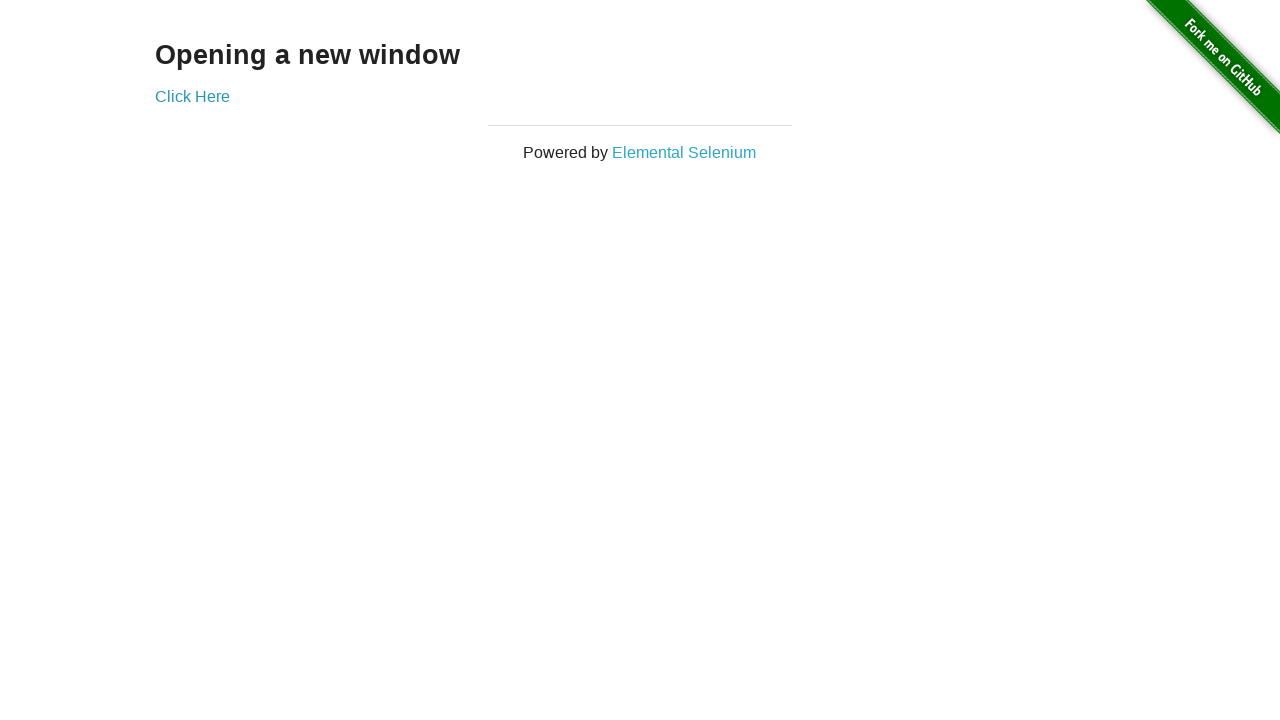

Verified new window title is 'New Window'
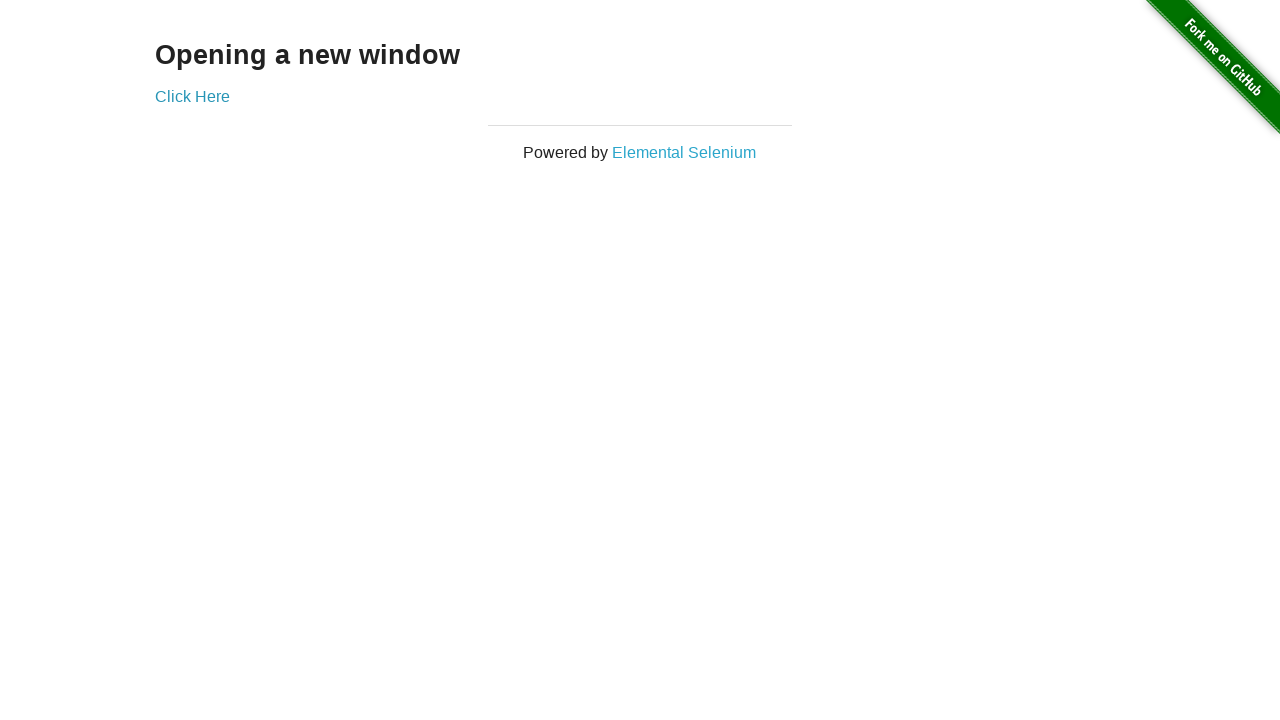

Switched back to original window
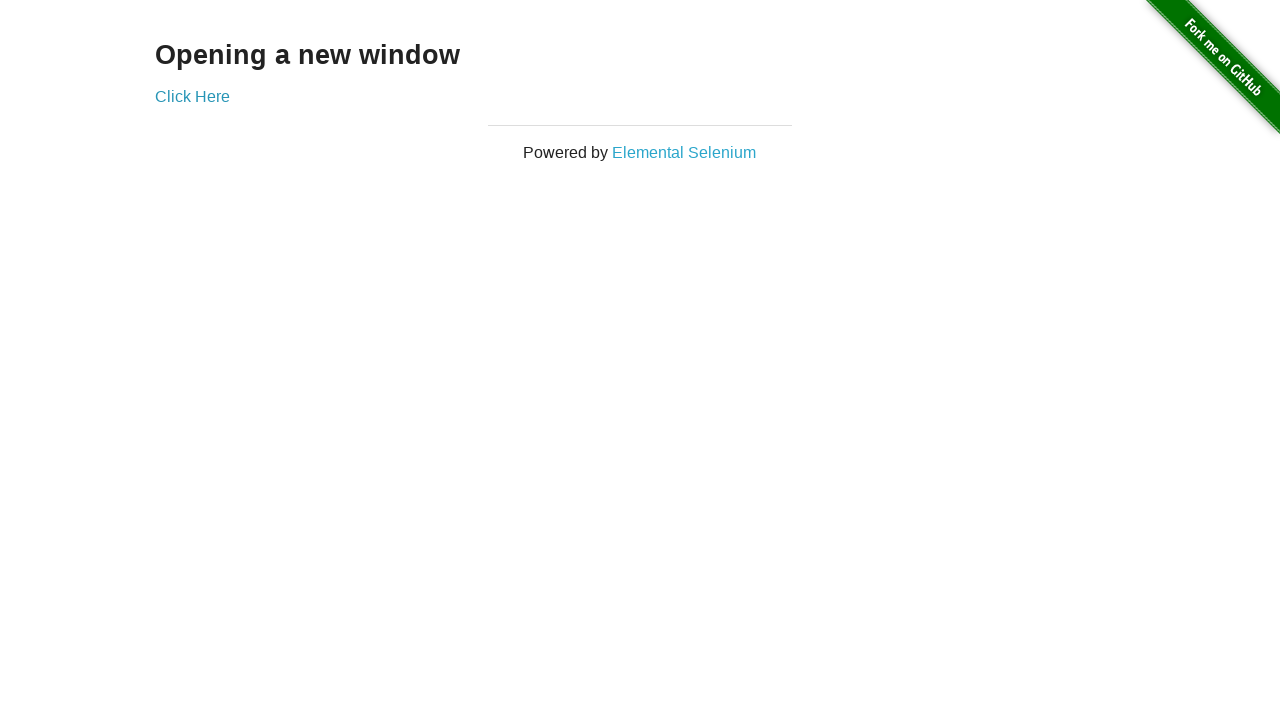

Verified original window title is still 'The Internet'
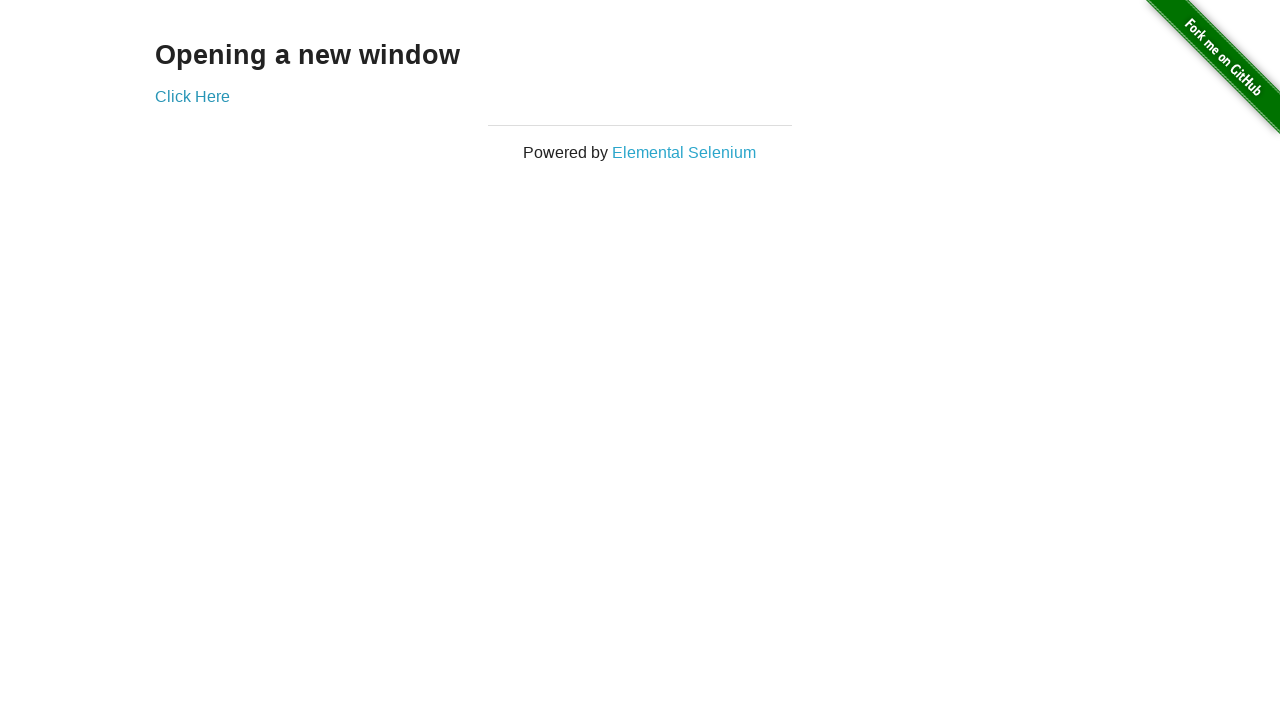

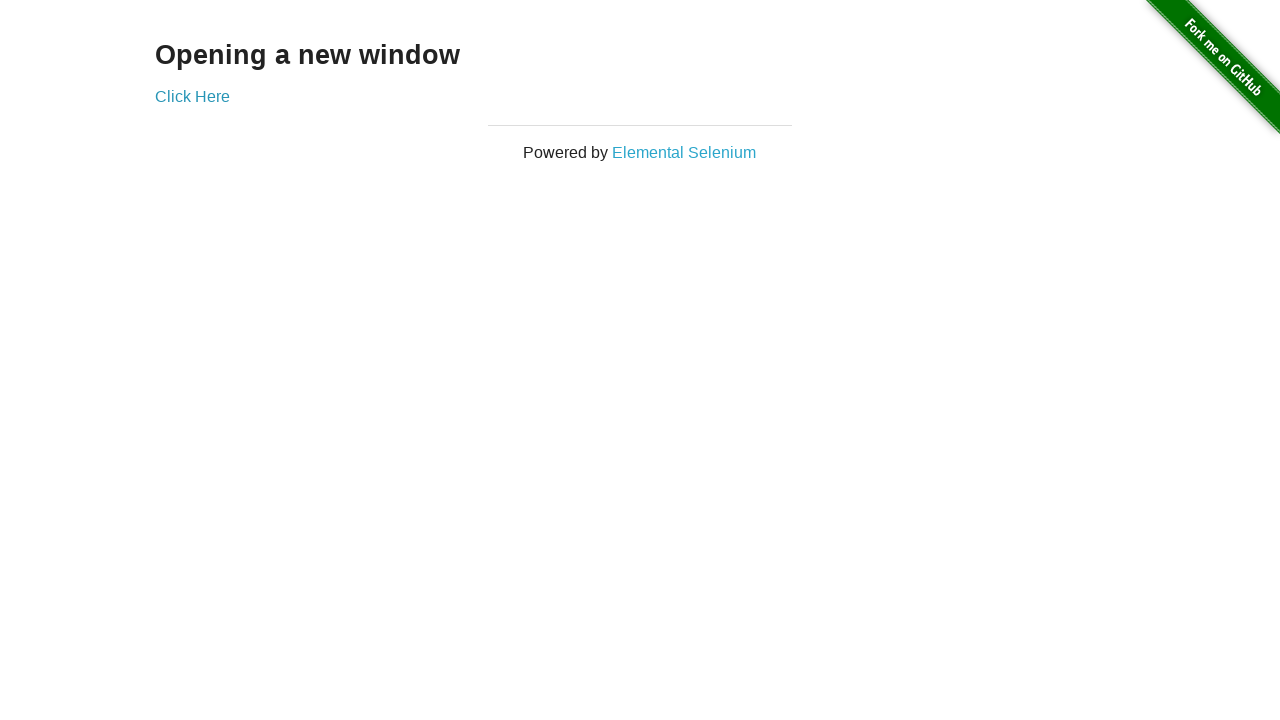